Verifies that the online top-up block contains the expected title text

Starting URL: https://www.mts.by/

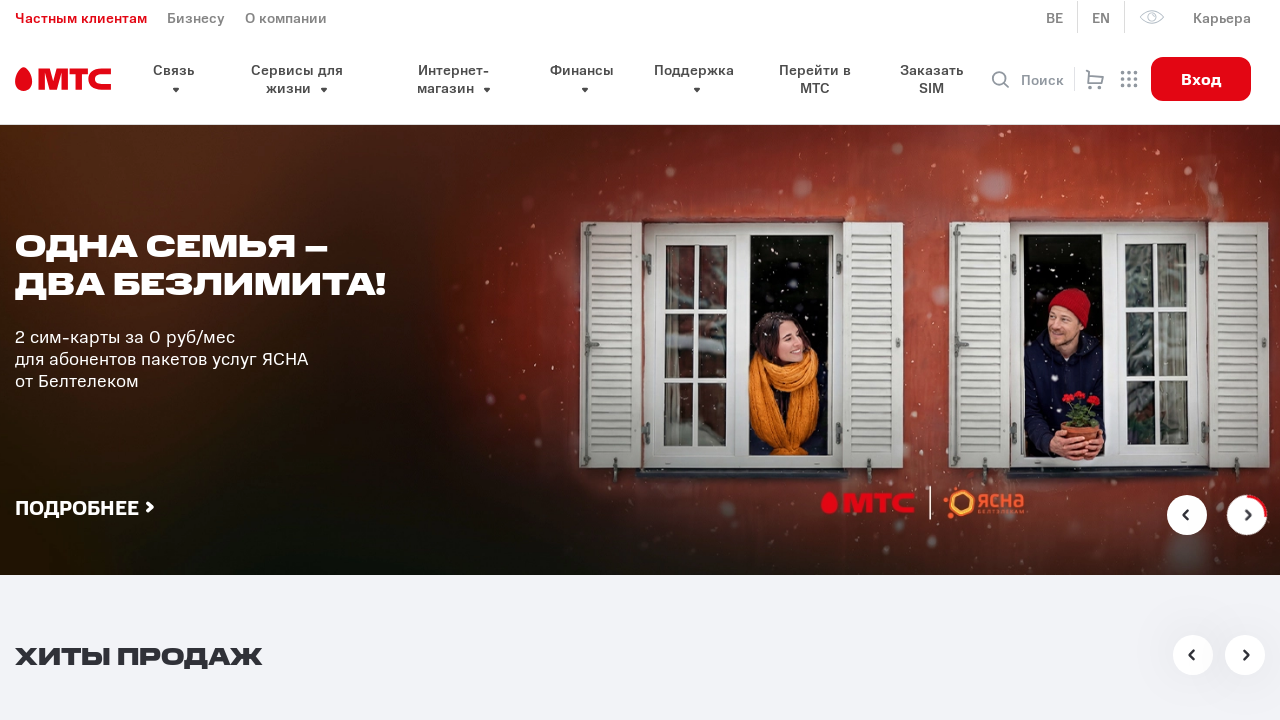

Waited for online top-up block to load
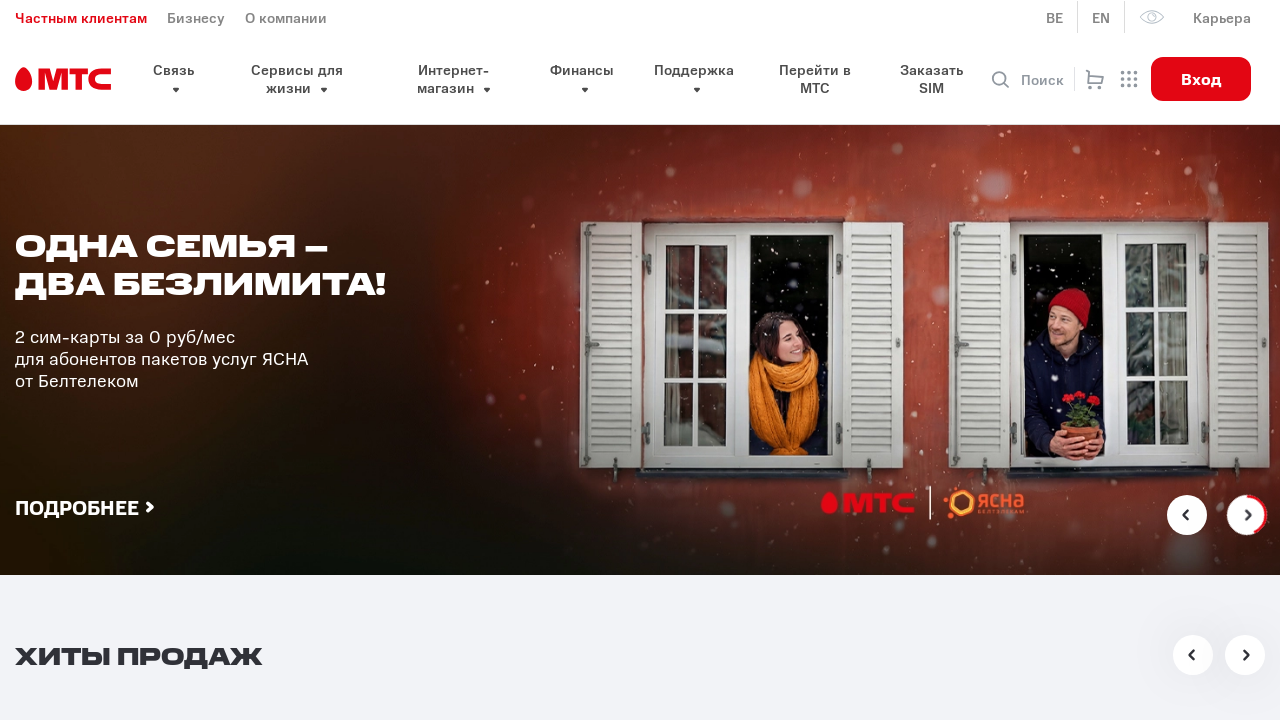

Retrieved text content from online top-up block
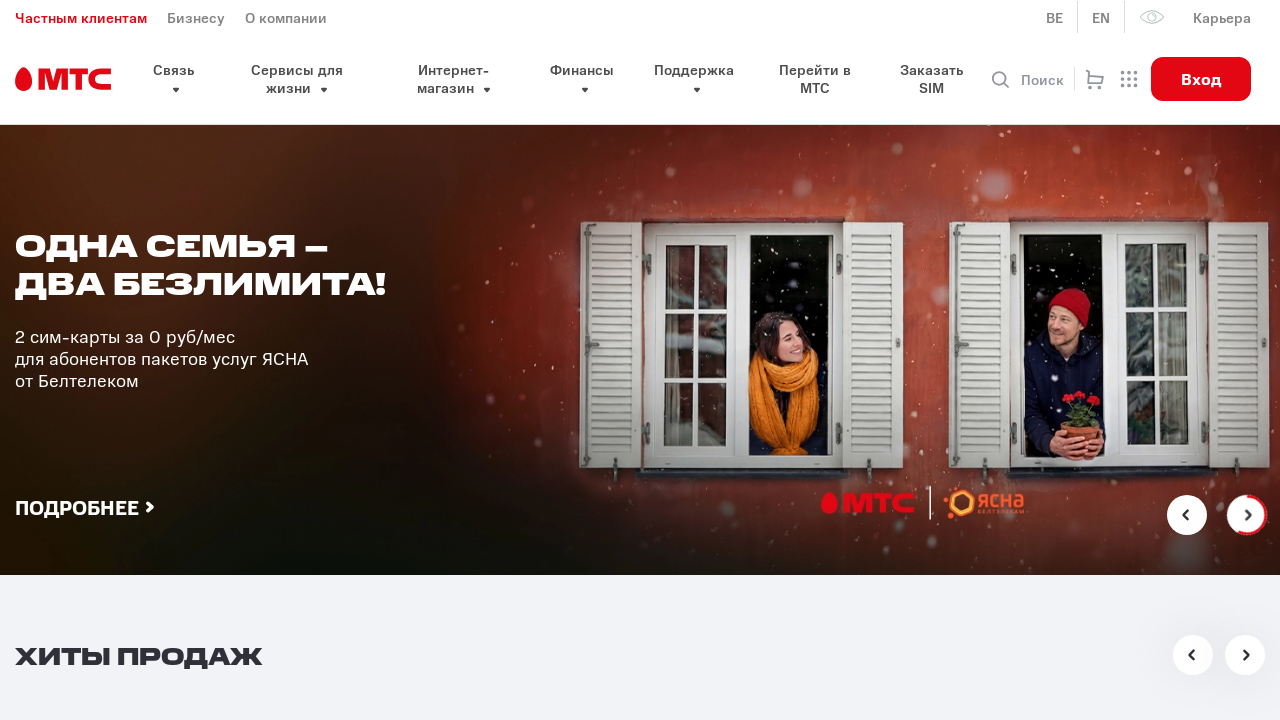

Verified that block contains expected title text 'Онлайн пополнение без комиссии'
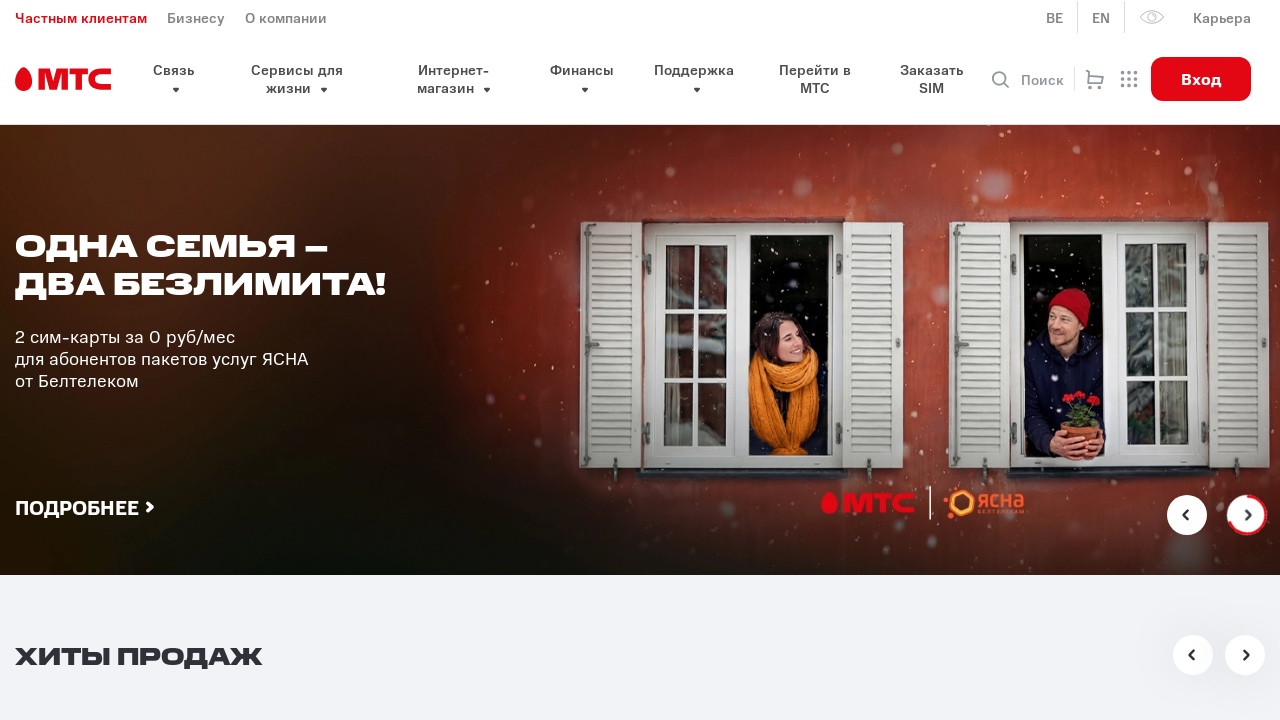

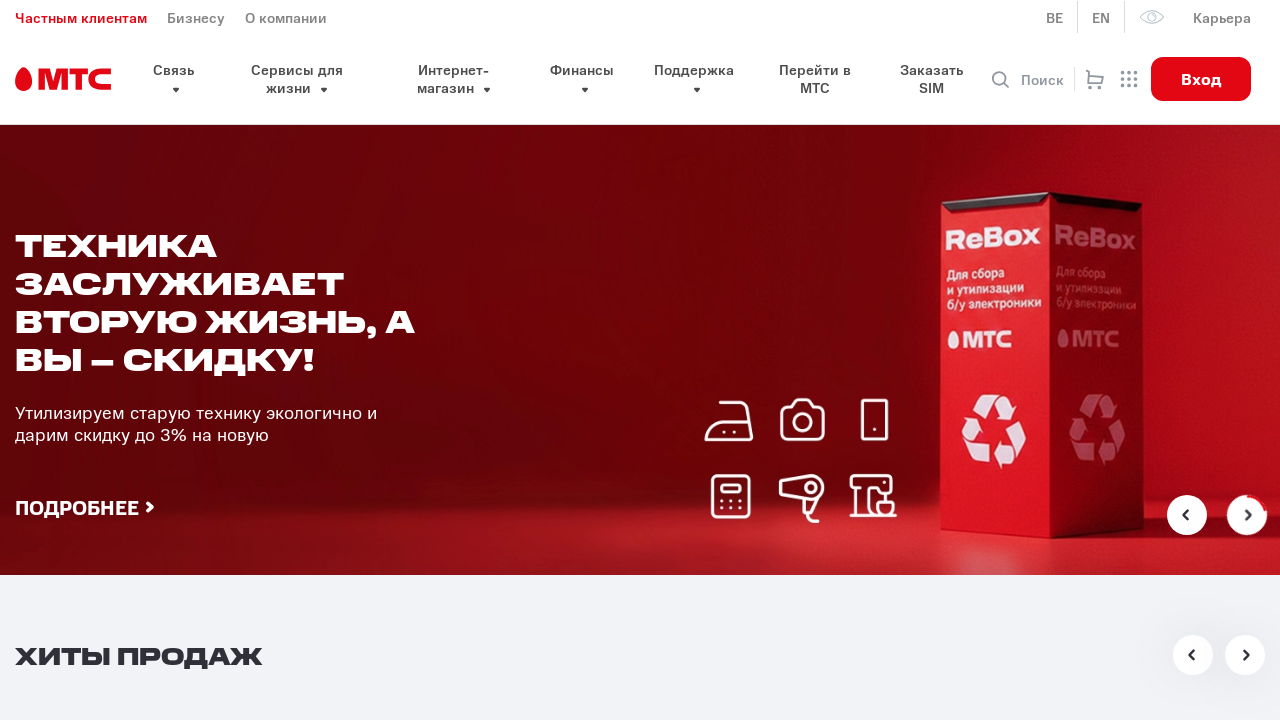